Tests form interaction by filling out a text box form with name, email, and address fields, then submitting and verifying the output

Starting URL: https://demoqa.com/text-box

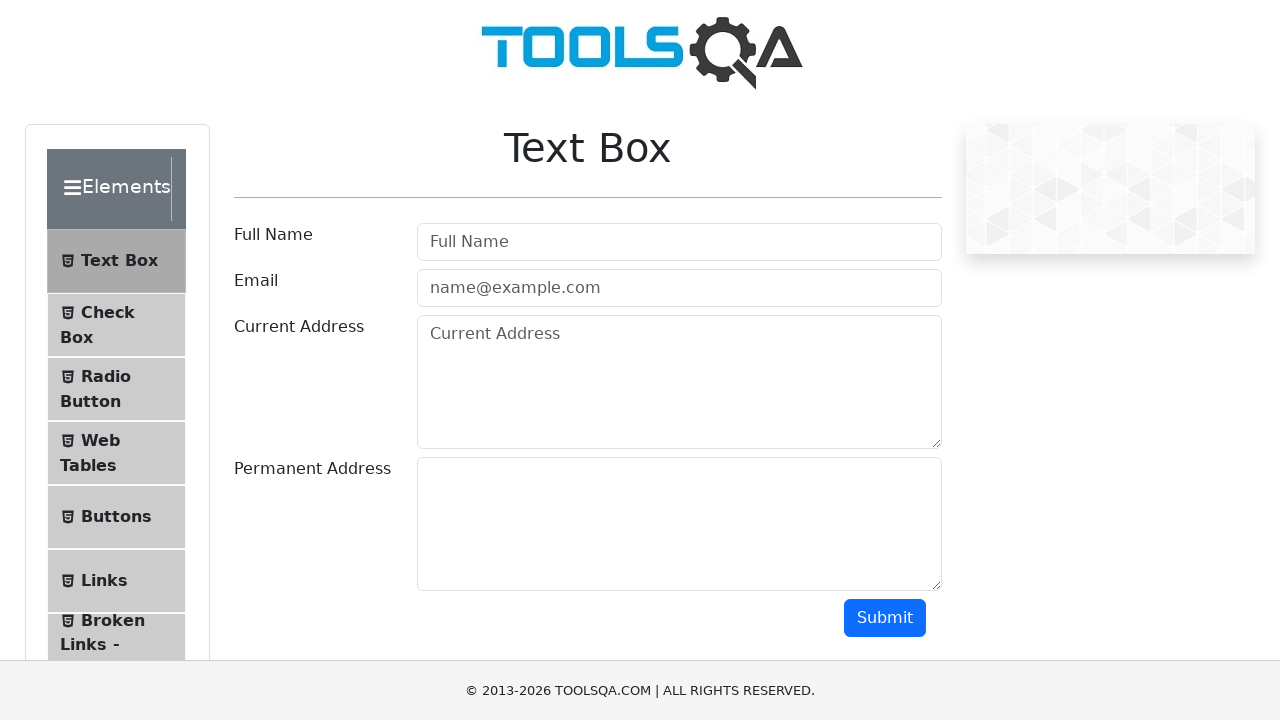

Waited for page to load with domcontentloaded state
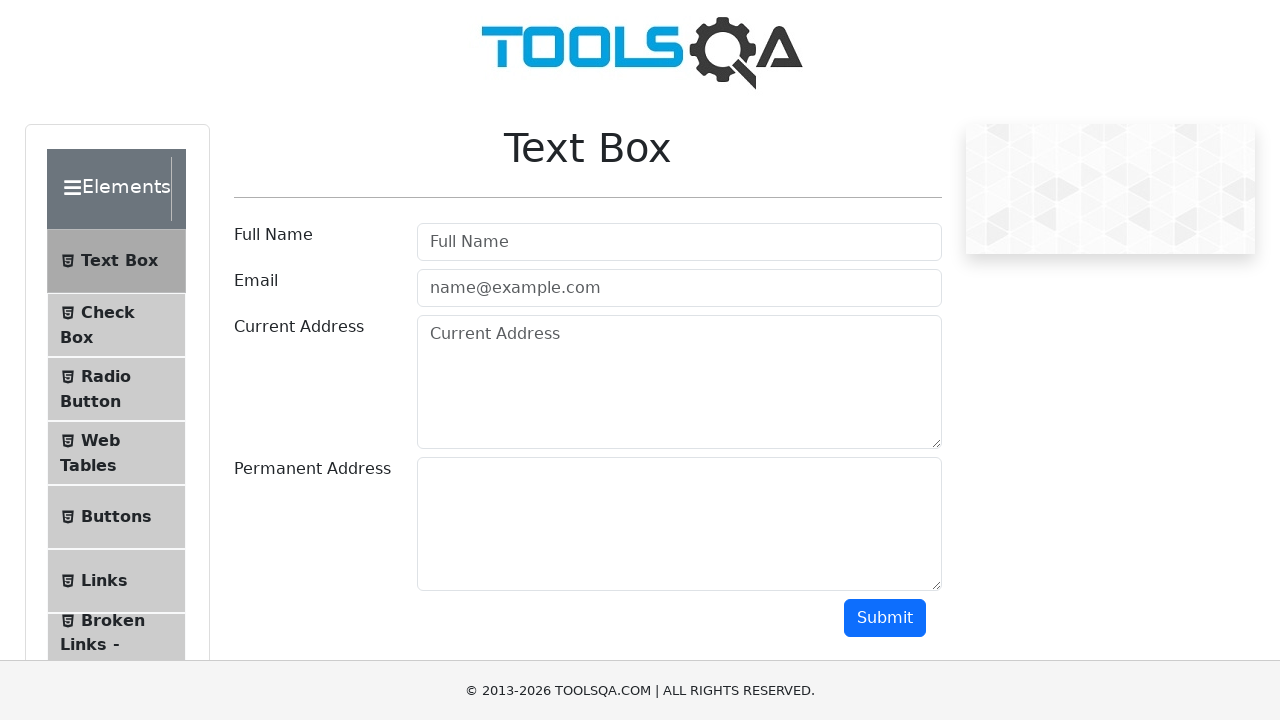

Waited for userName field to be visible
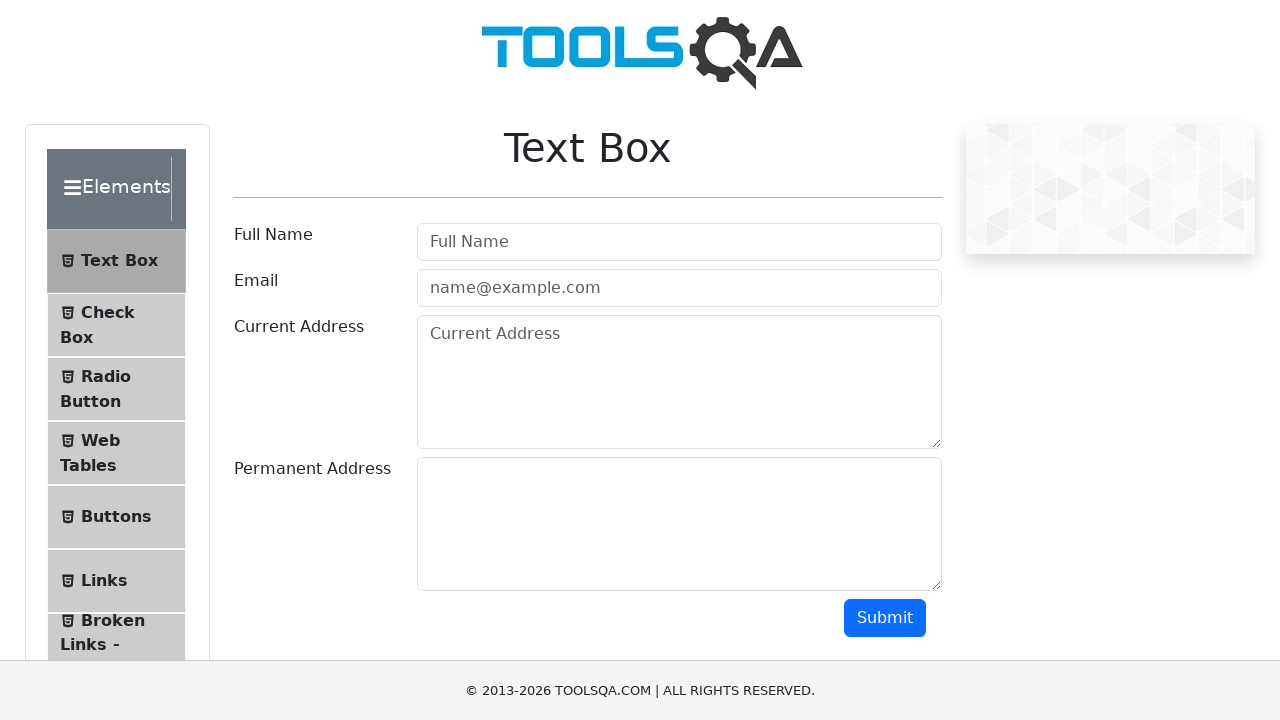

Filled userName field with 'João Silva' on #userName
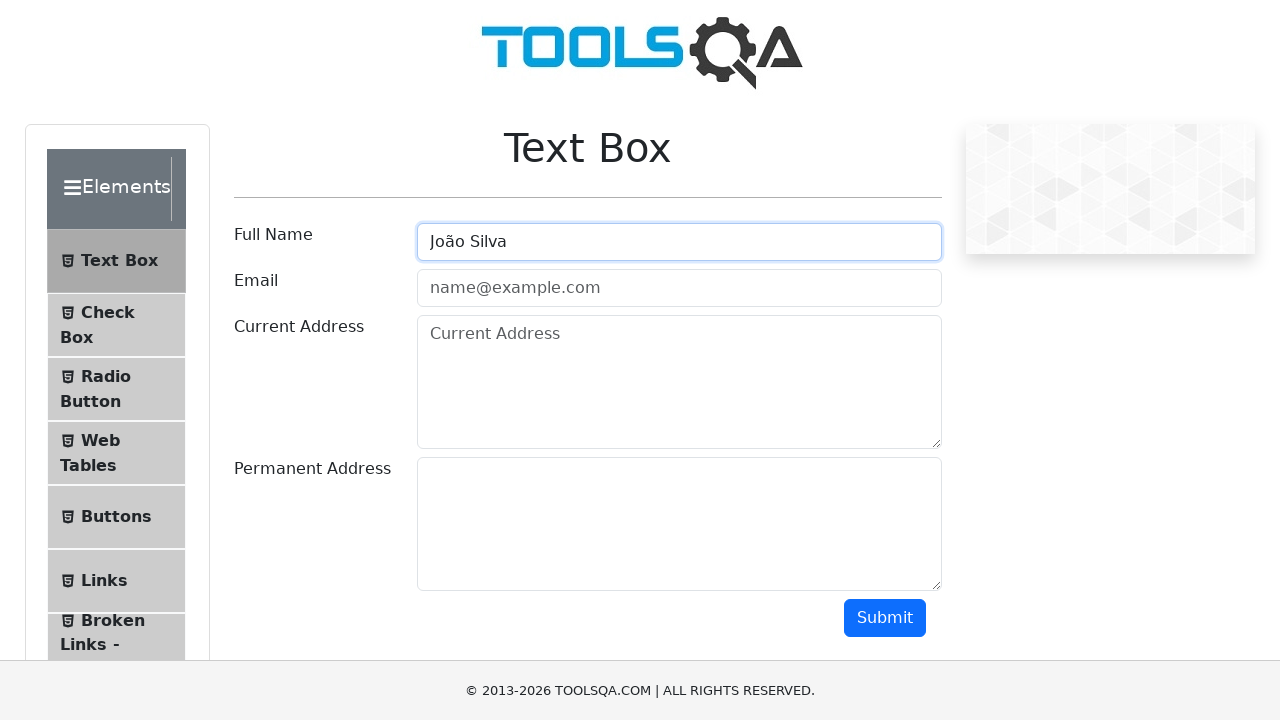

Filled userEmail field with 'joao@example.com' on #userEmail
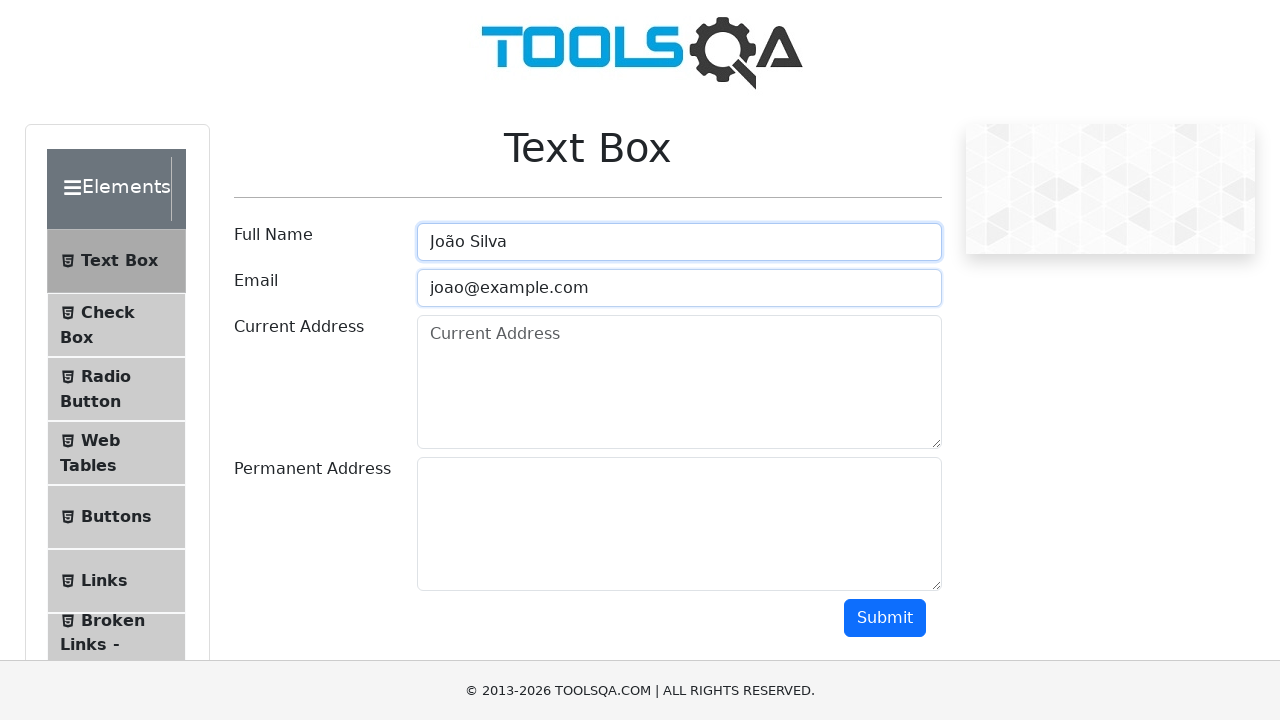

Filled currentAddress field with 'Rua das Flores, 123' on #currentAddress
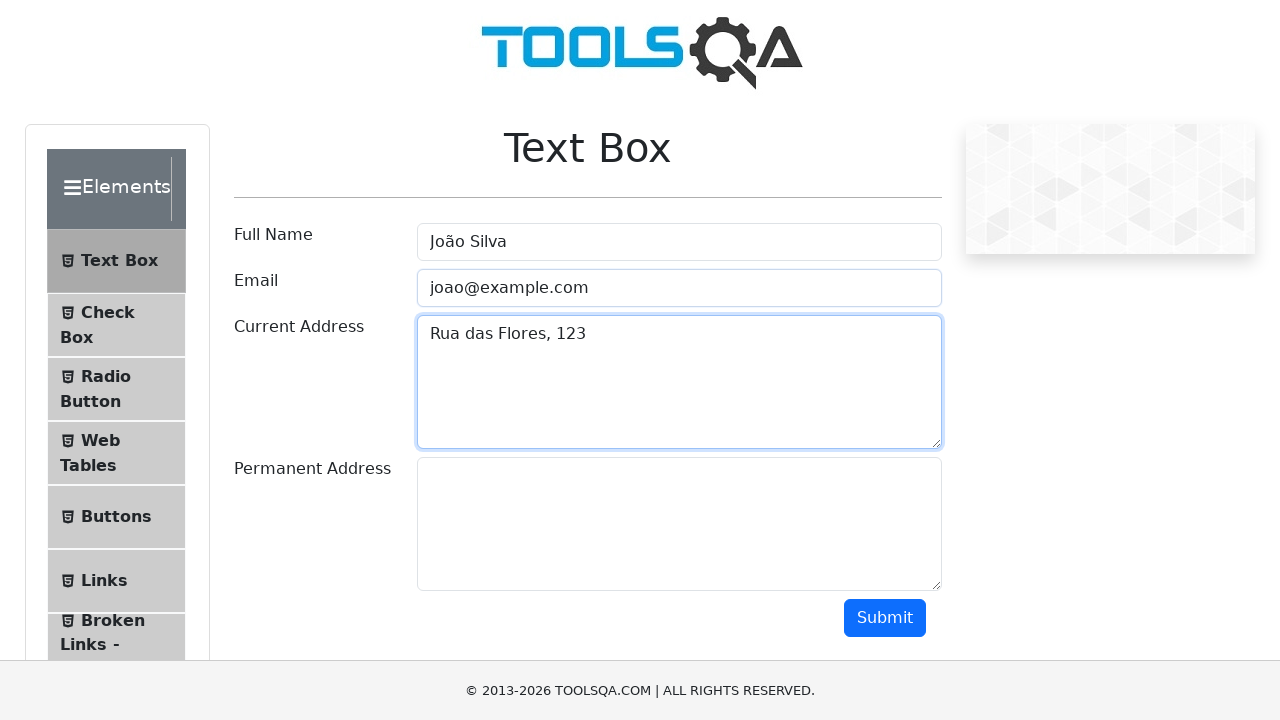

Filled permanentAddress field with 'Avenida Principal, 456' on #permanentAddress
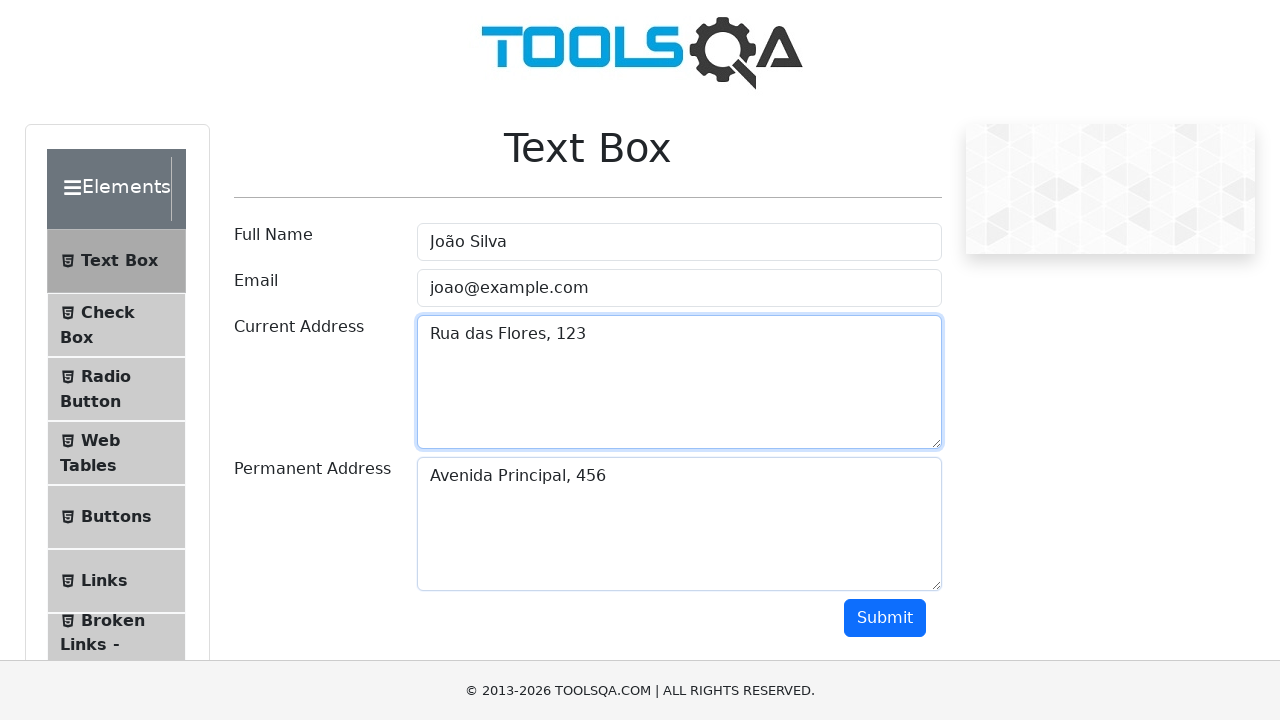

Verified userName field contains 'João Silva'
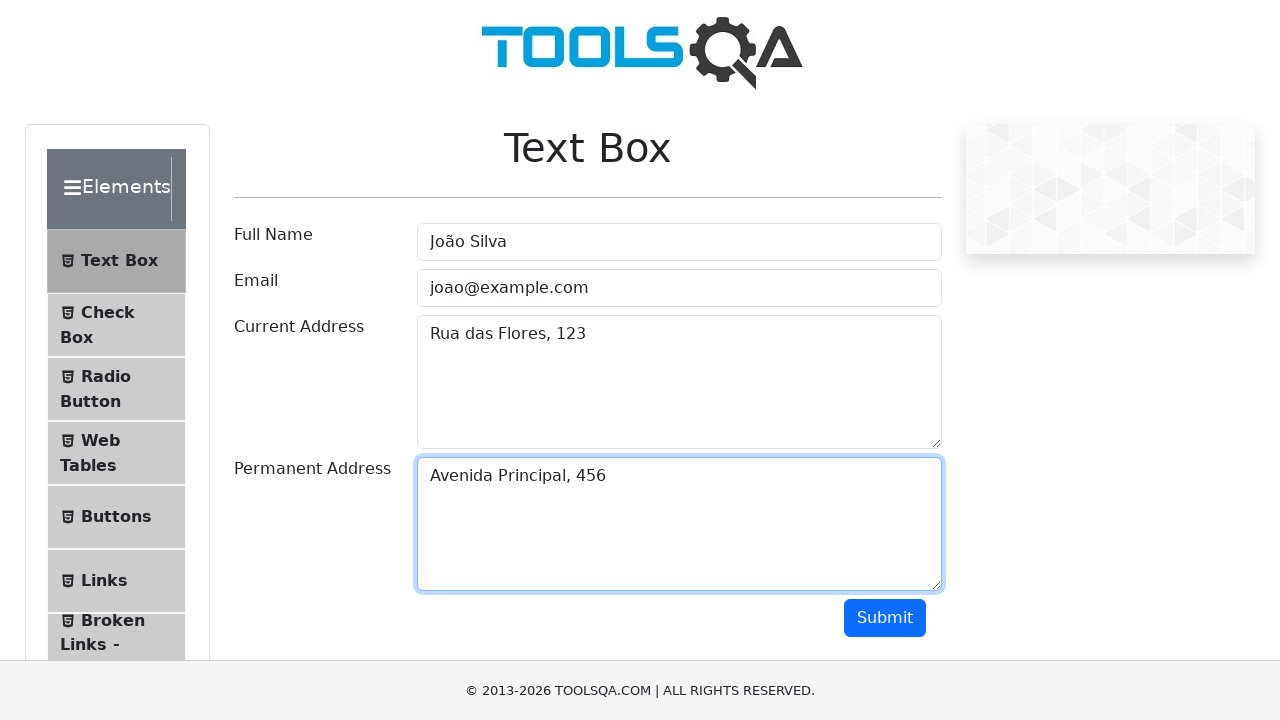

Verified userEmail field contains 'joao@example.com'
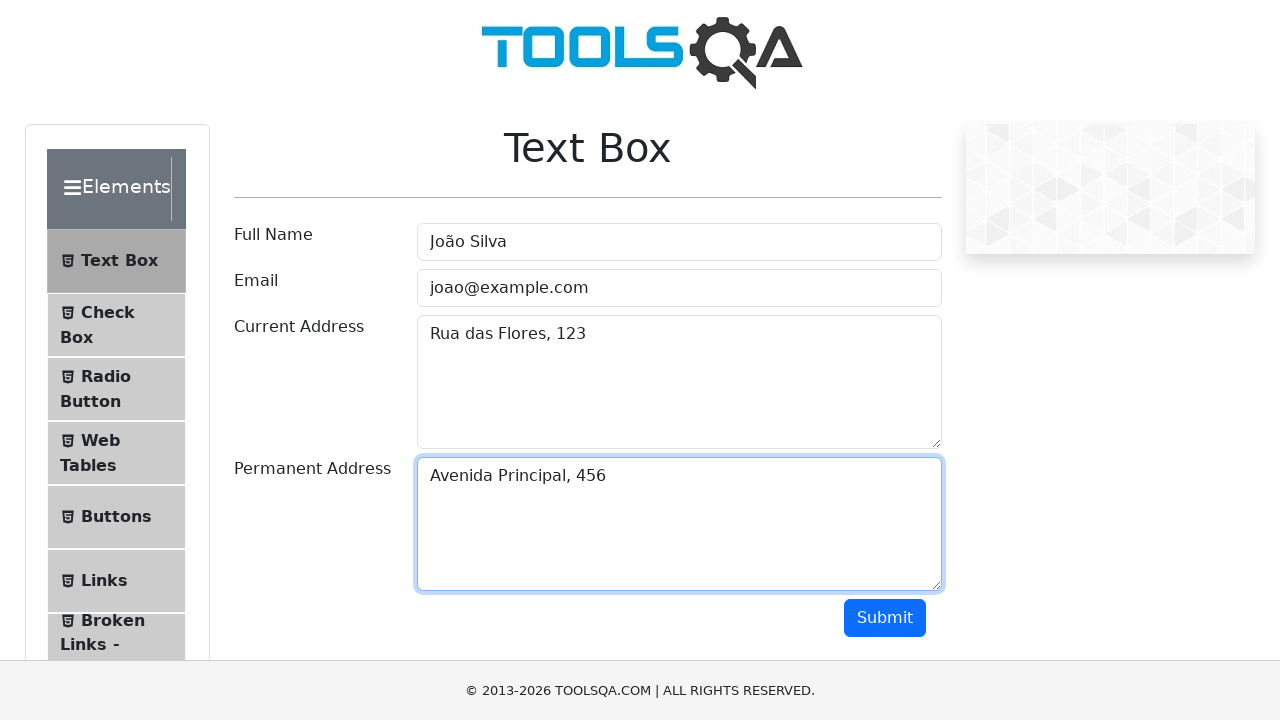

Verified currentAddress field contains 'Rua das Flores'
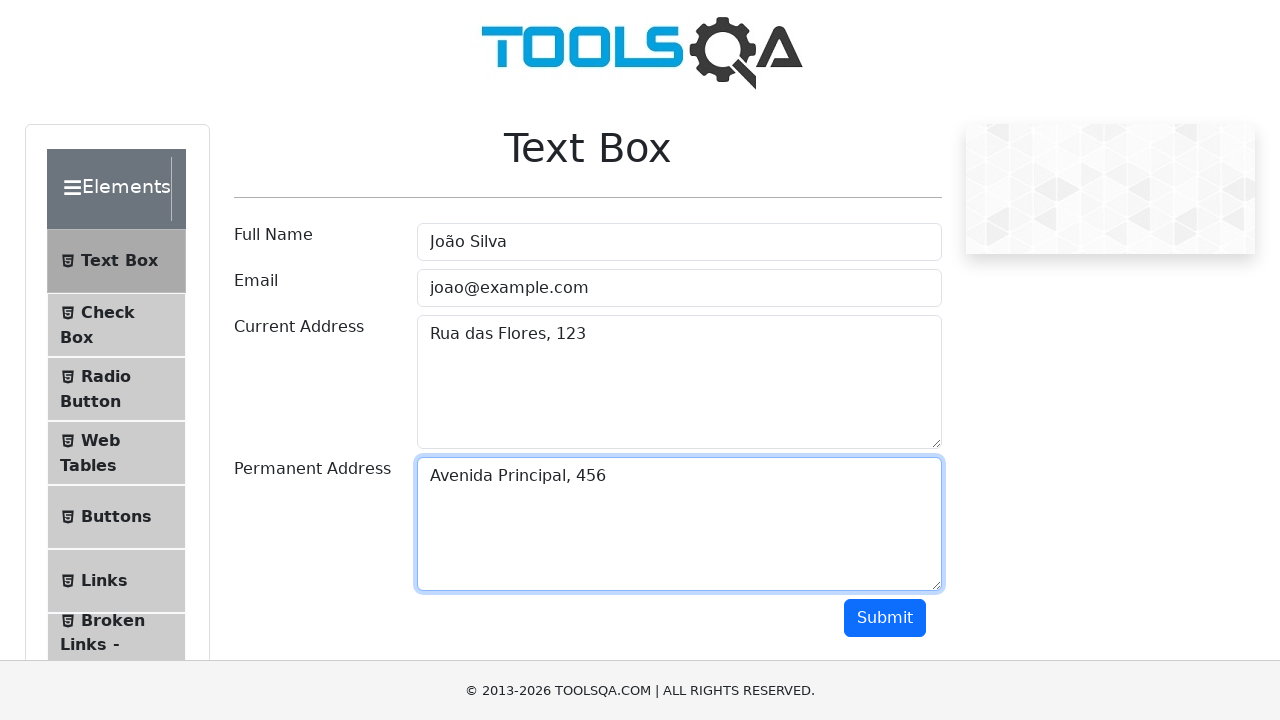

Clicked submit button to submit the form at (885, 618) on #submit
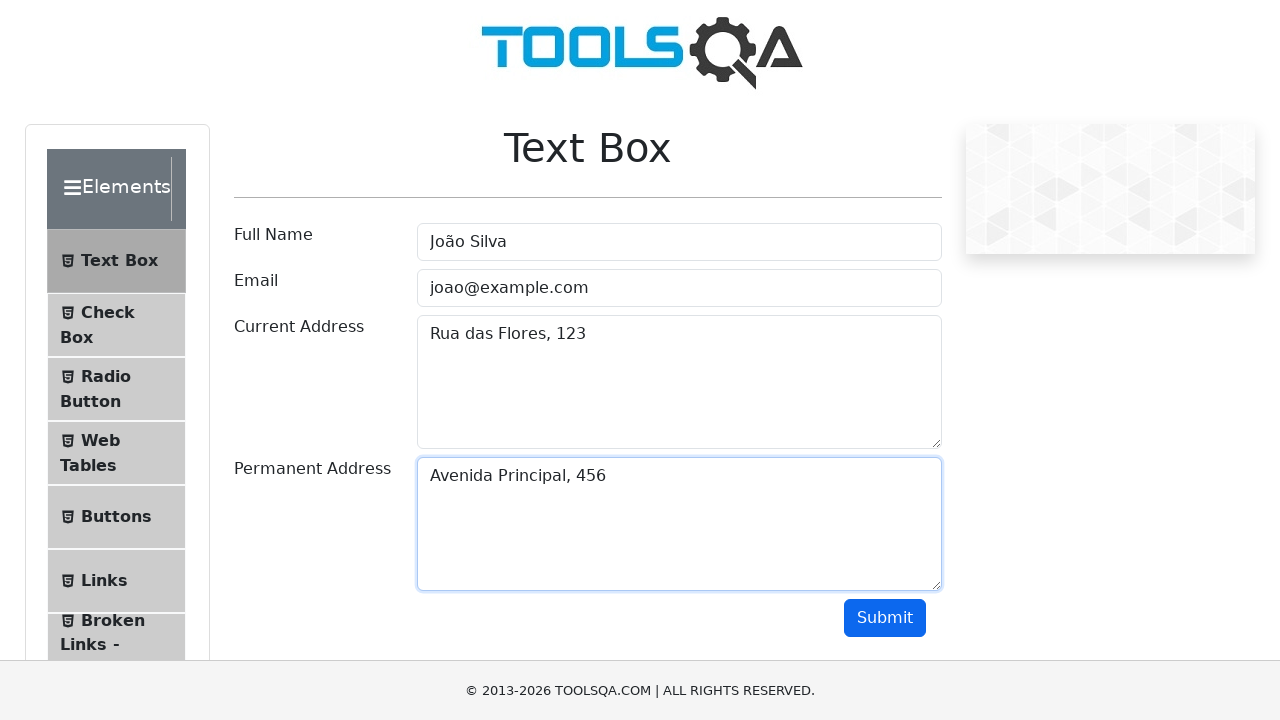

Waited for output section to become visible
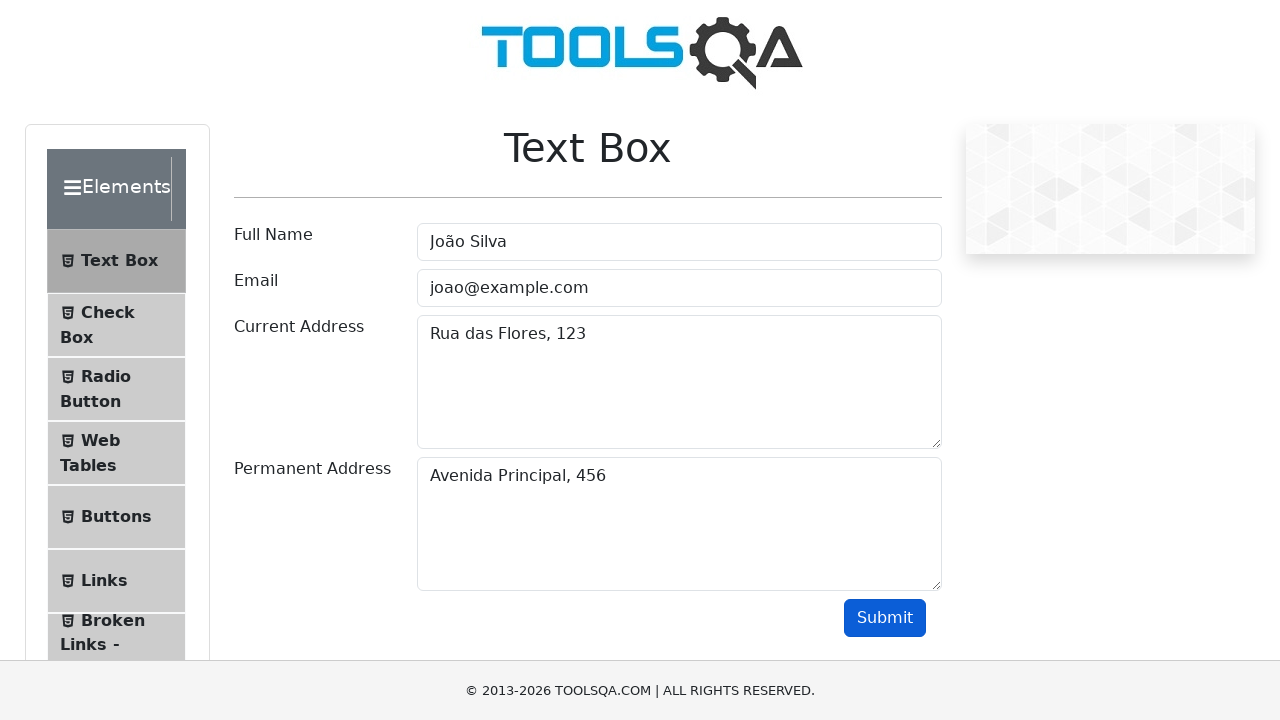

Retrieved output text from output section
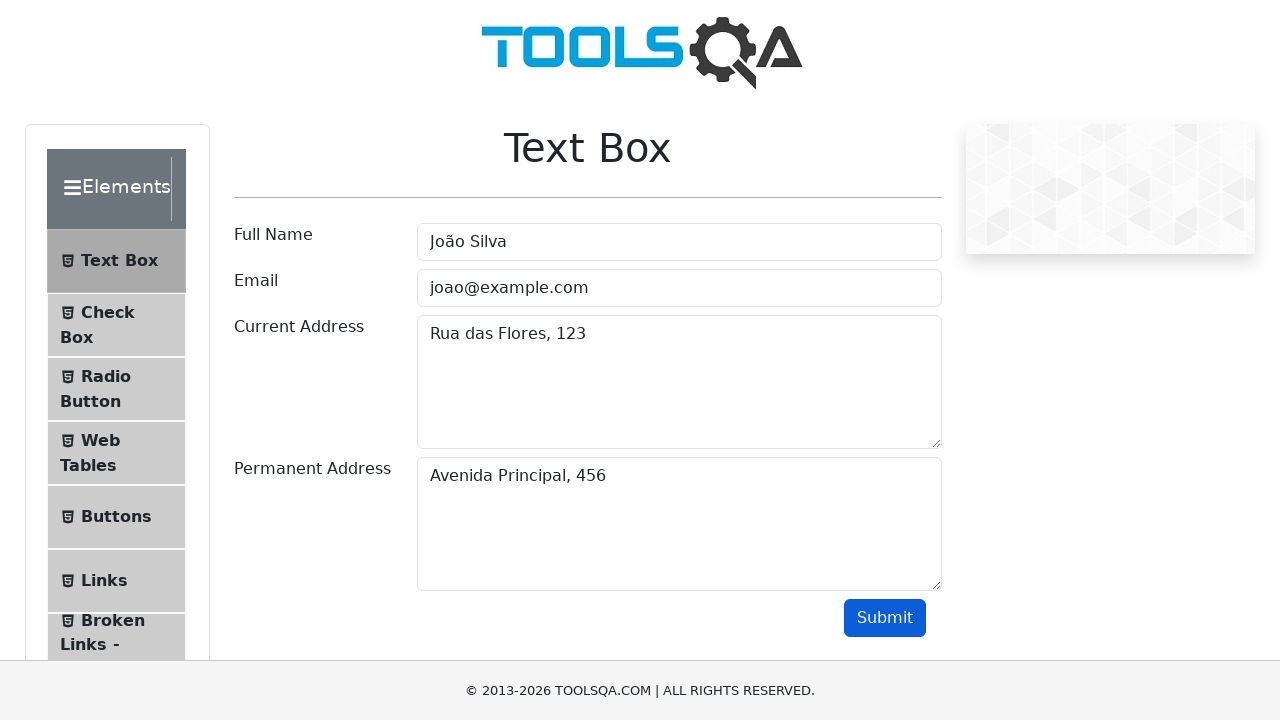

Verified output contains 'João Silva'
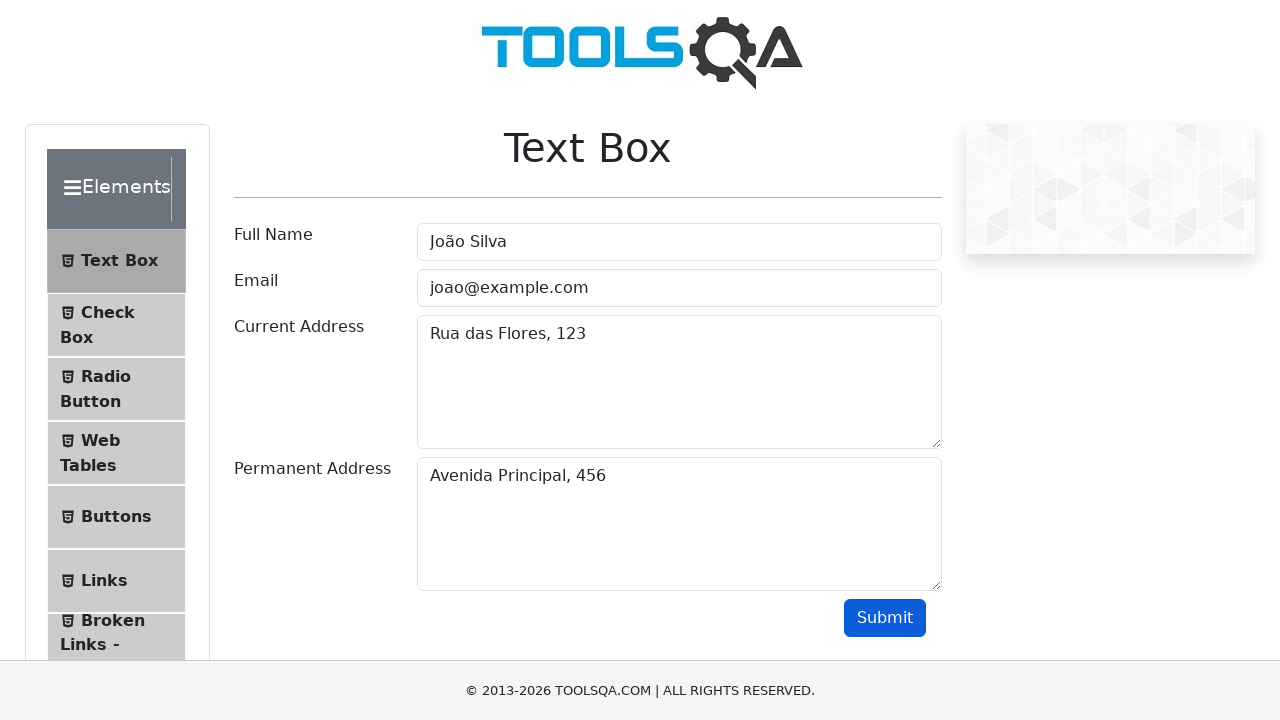

Verified output contains 'joao@example.com'
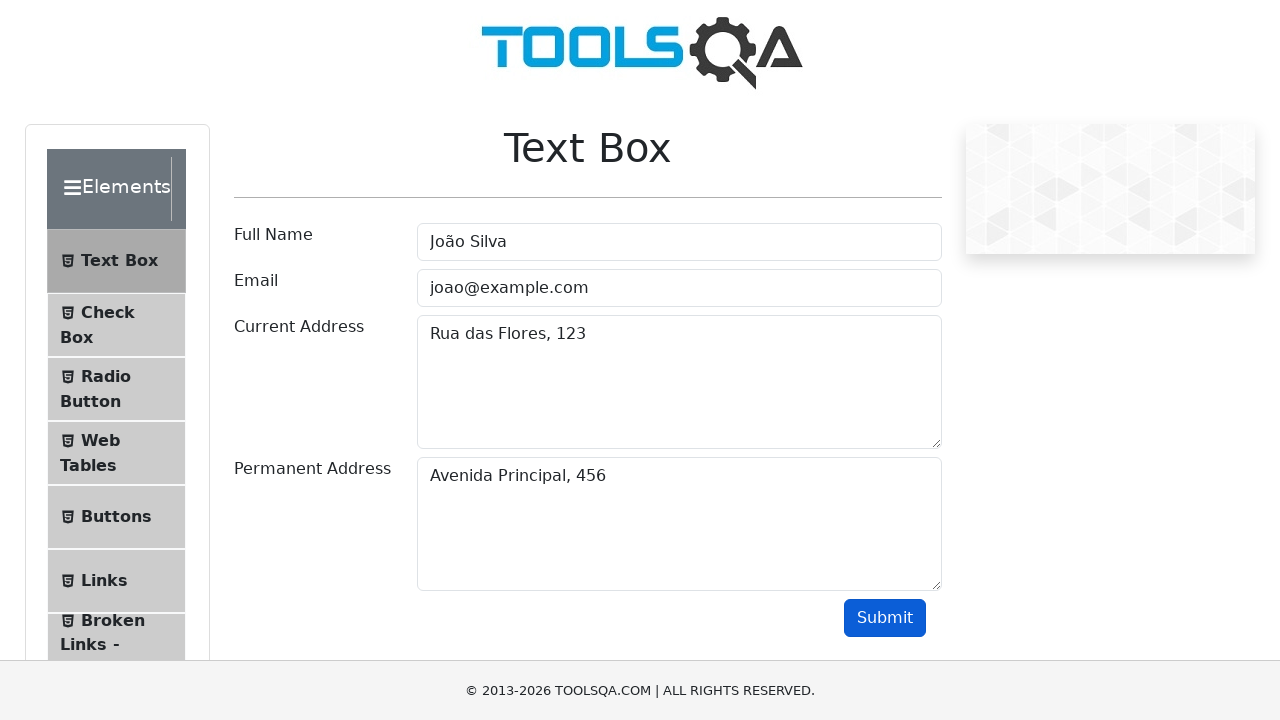

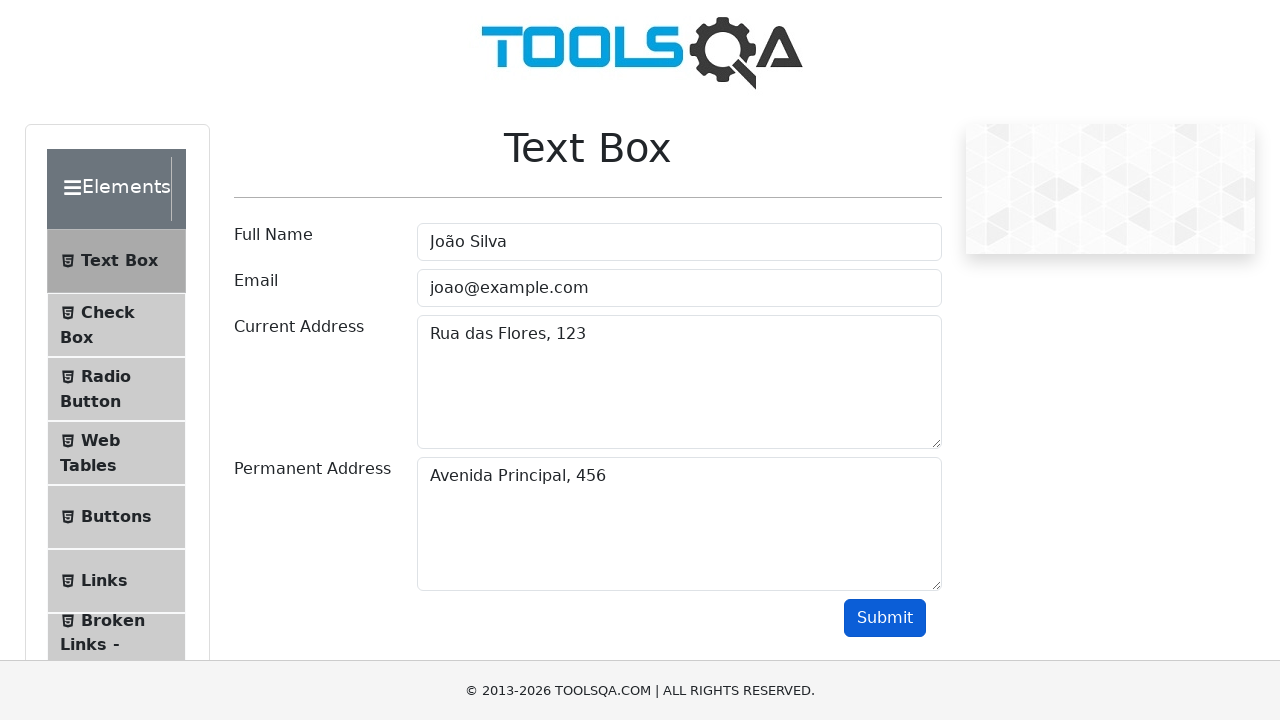